Tests file upload functionality by selecting a file and uploading it, then verifying the success message is displayed

Starting URL: https://the-internet.herokuapp.com/upload

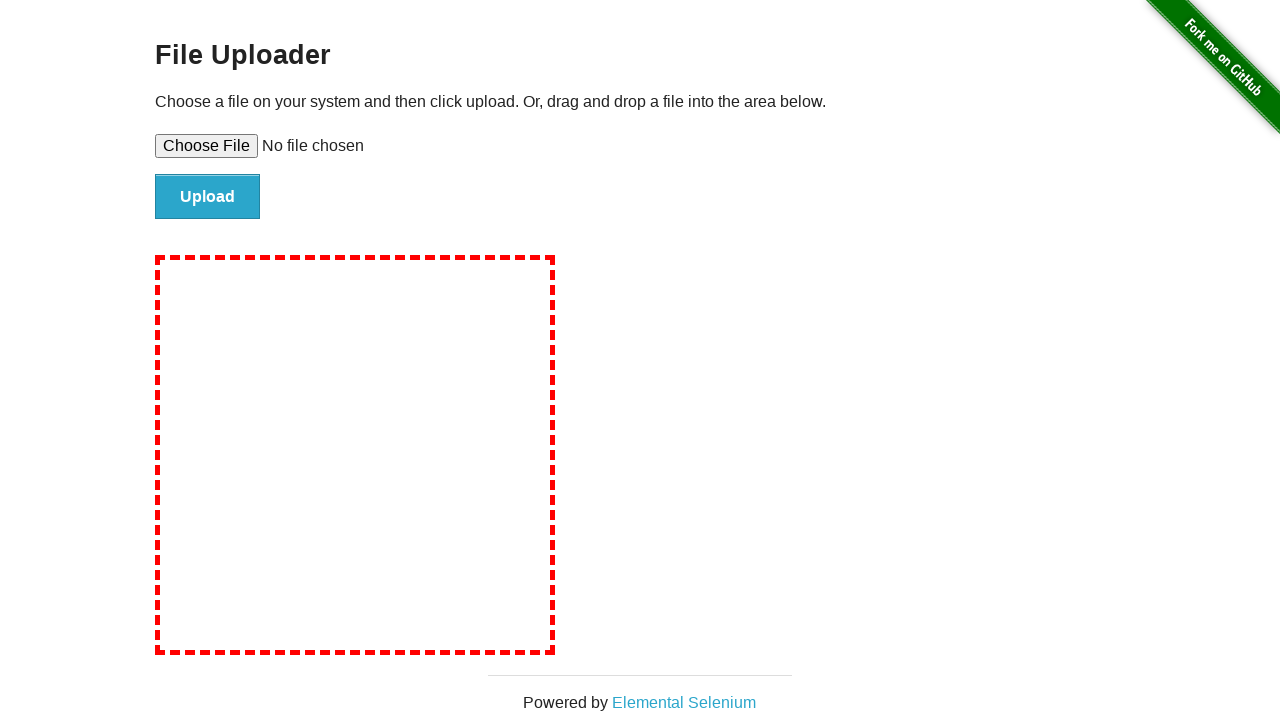

Located the file upload input element
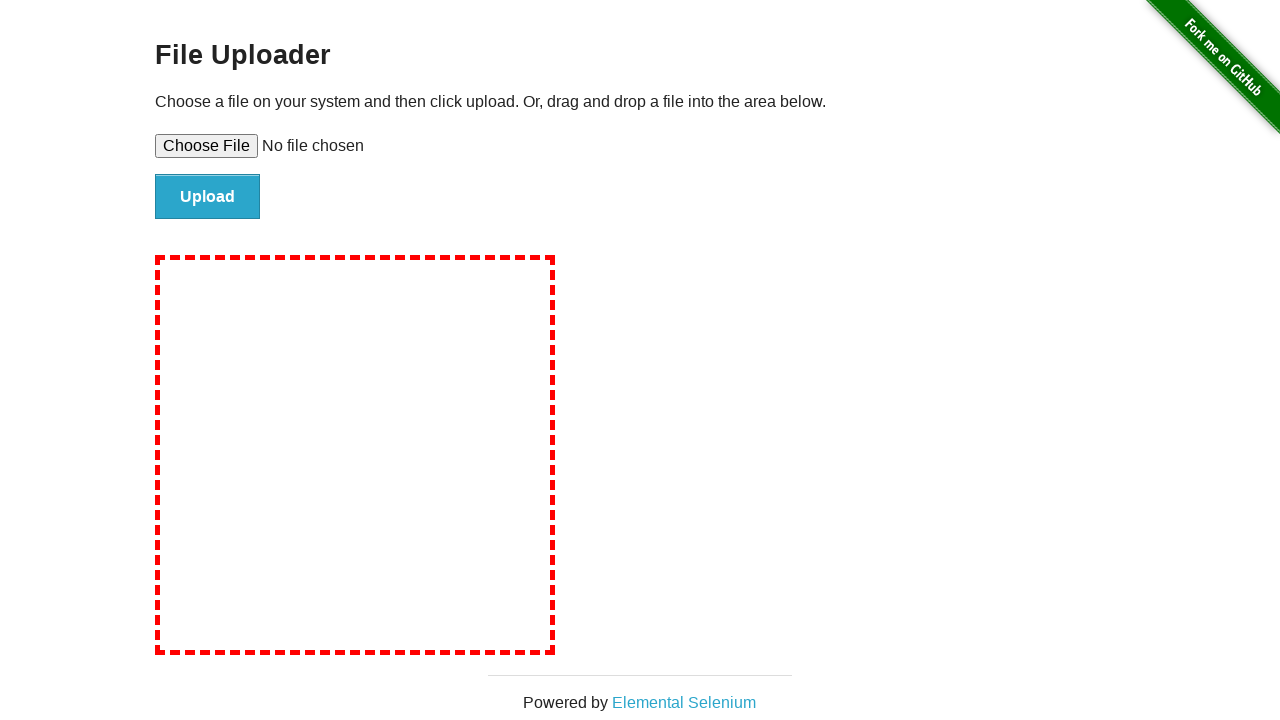

Set input files with test_file.txt content
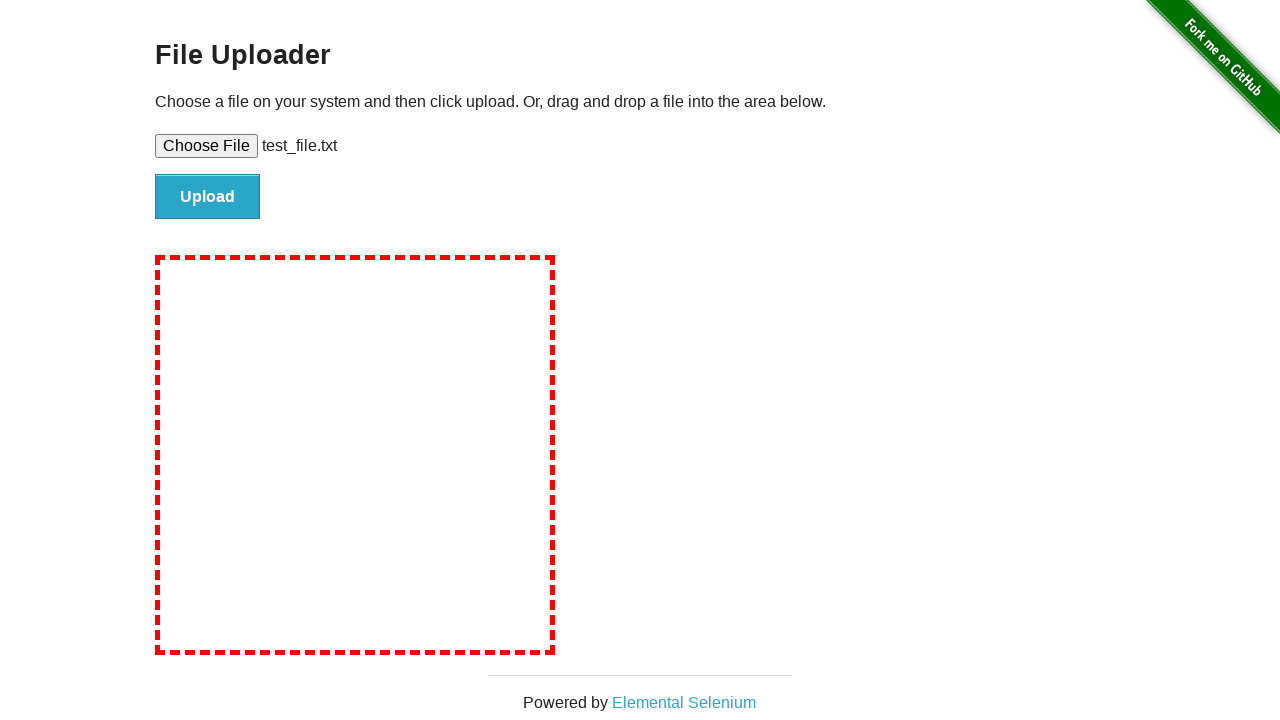

Clicked the file upload submit button at (208, 197) on #file-submit
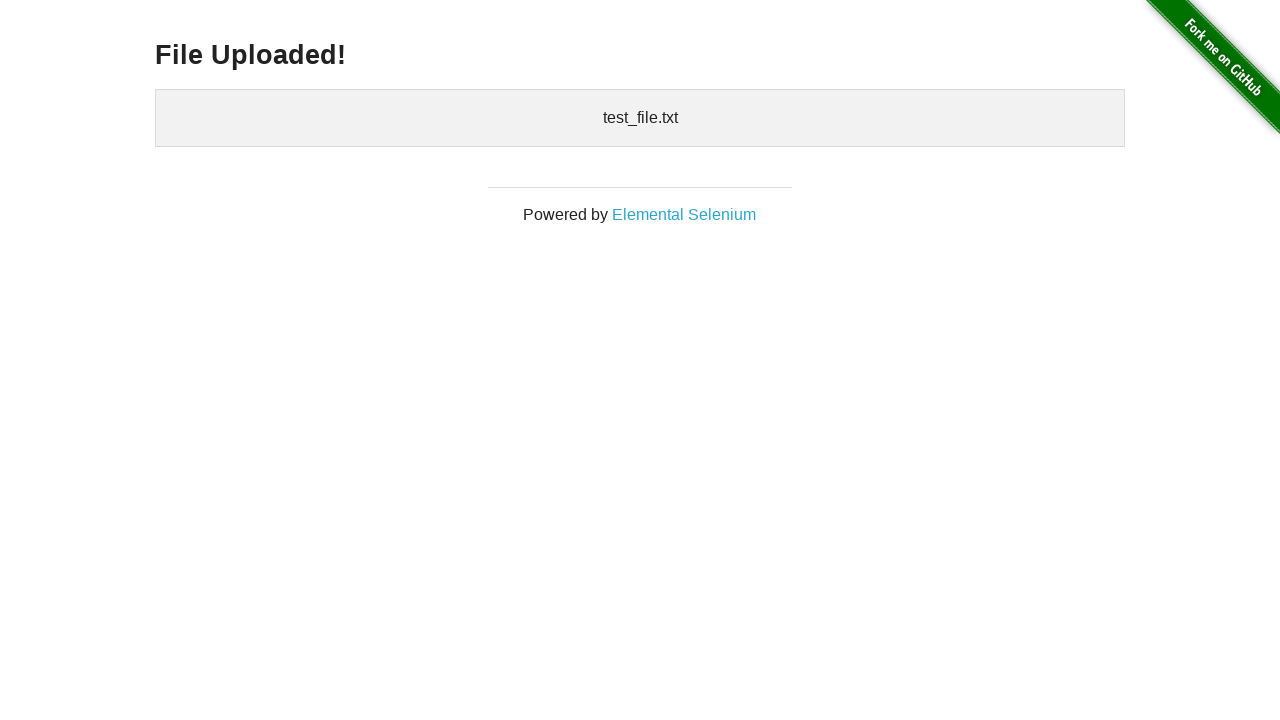

Verified success message 'File Uploaded!' is displayed
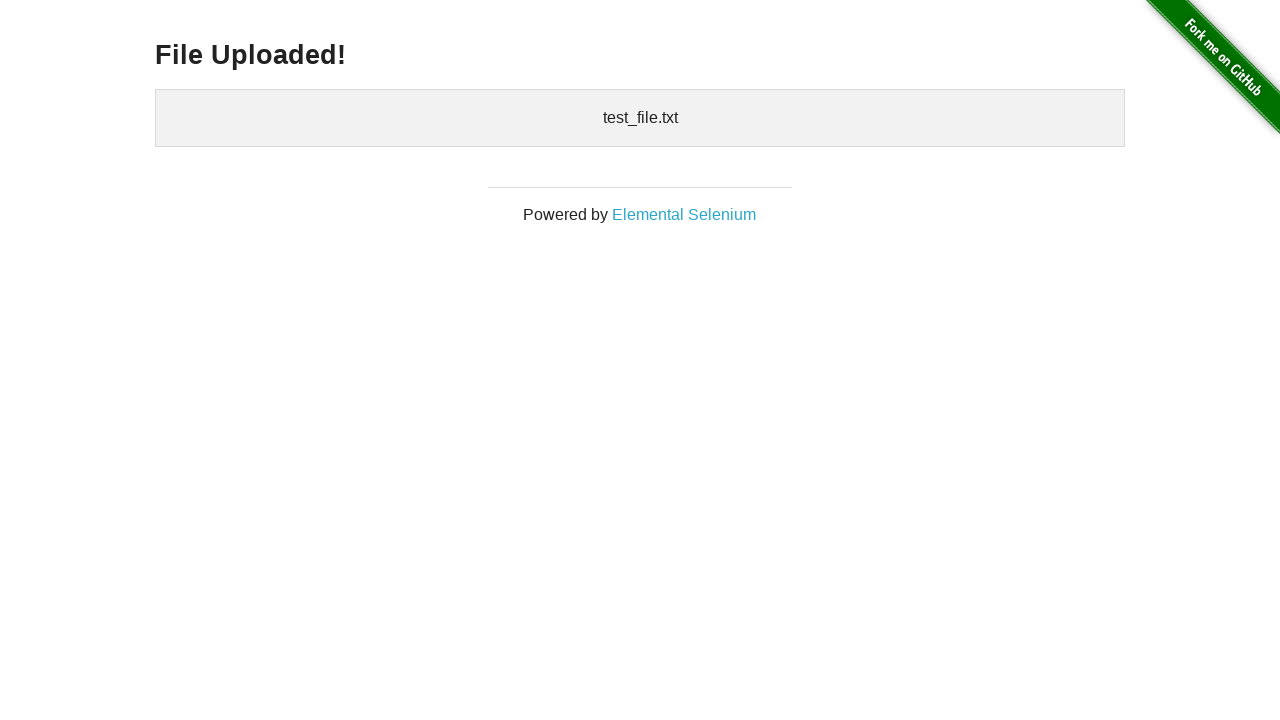

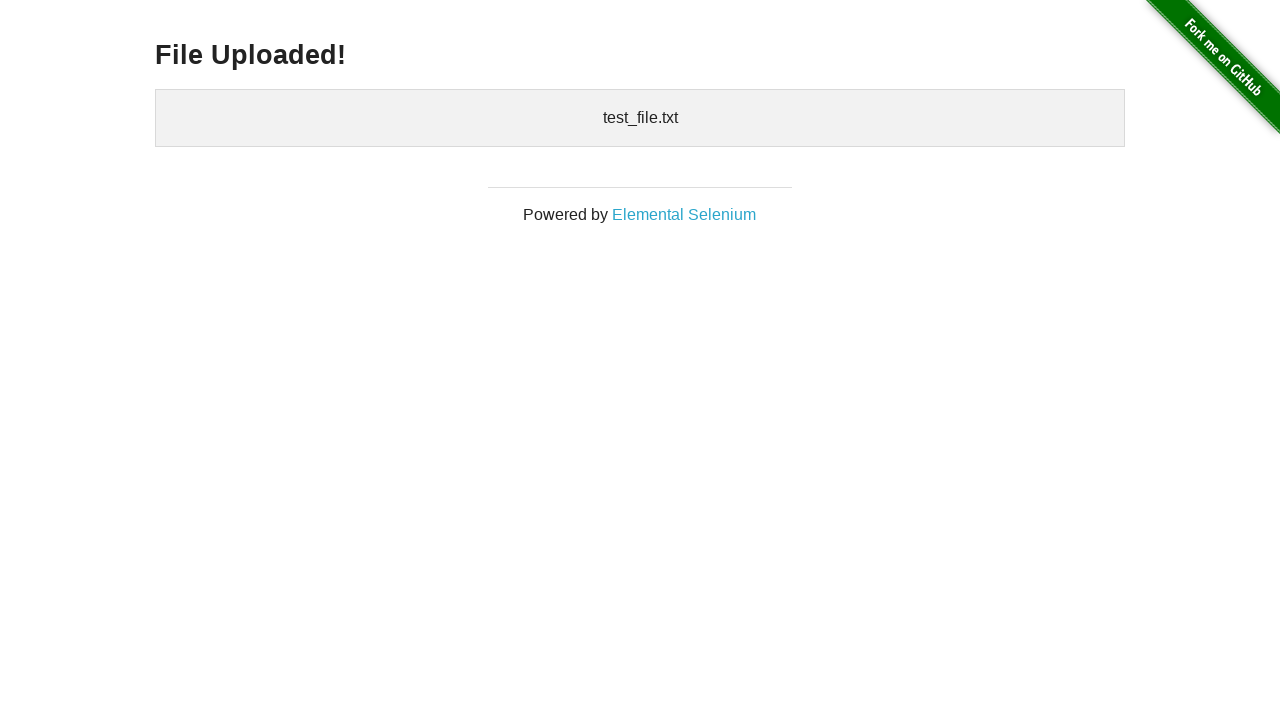